Navigates to the Royal Enfield Continental GT 650 bike page on BikeWale website

Starting URL: https://www.bikewale.com/royalenfield-bikes/continental-gt/

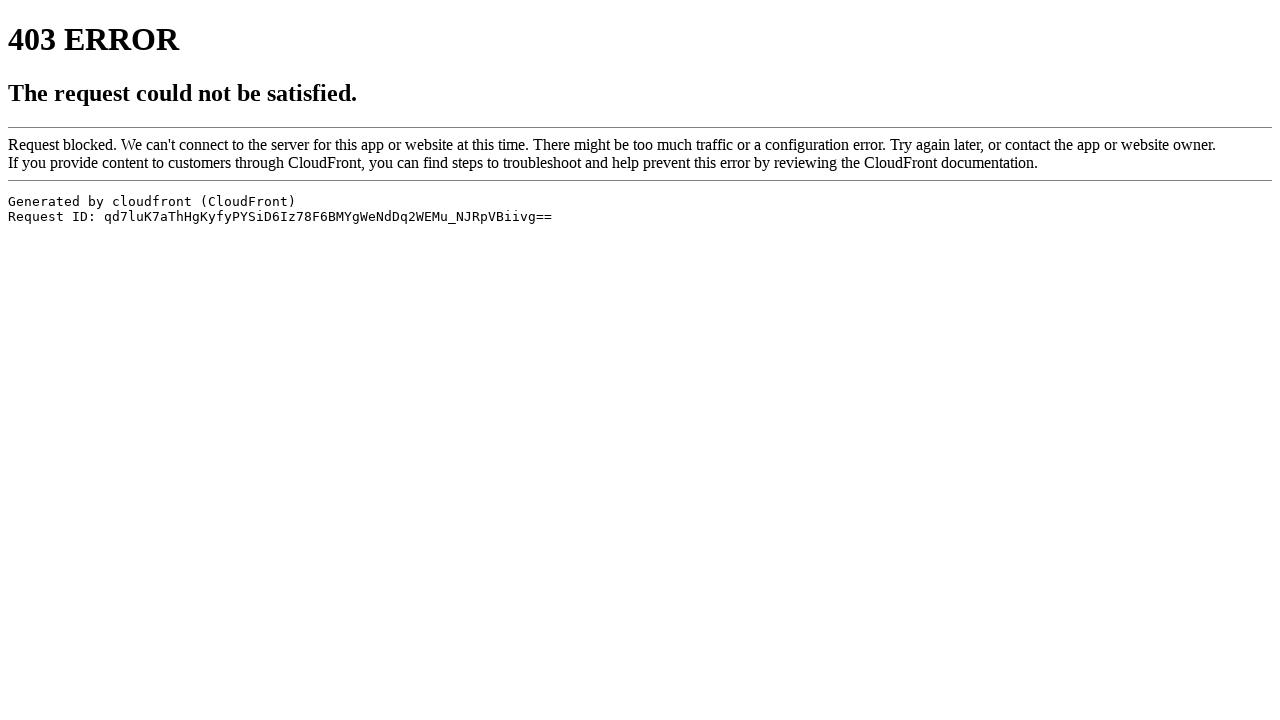

Navigated to Royal Enfield Continental GT 650 bike page on BikeWale
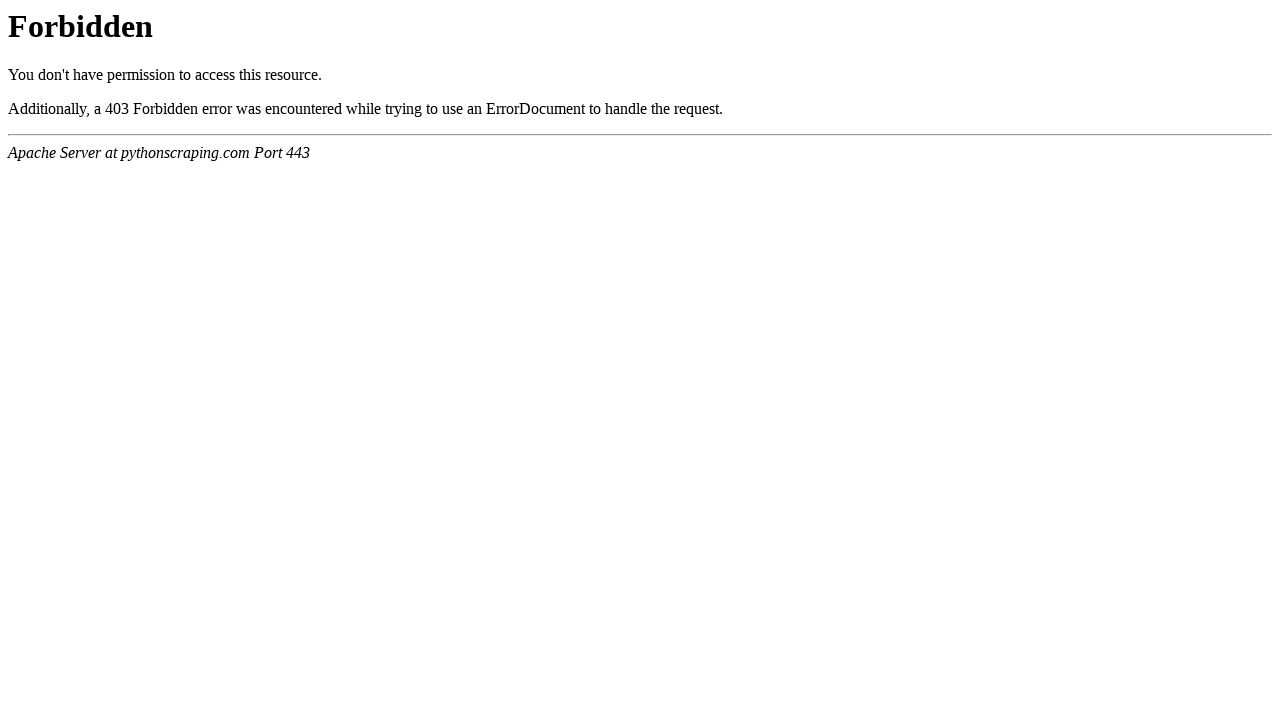

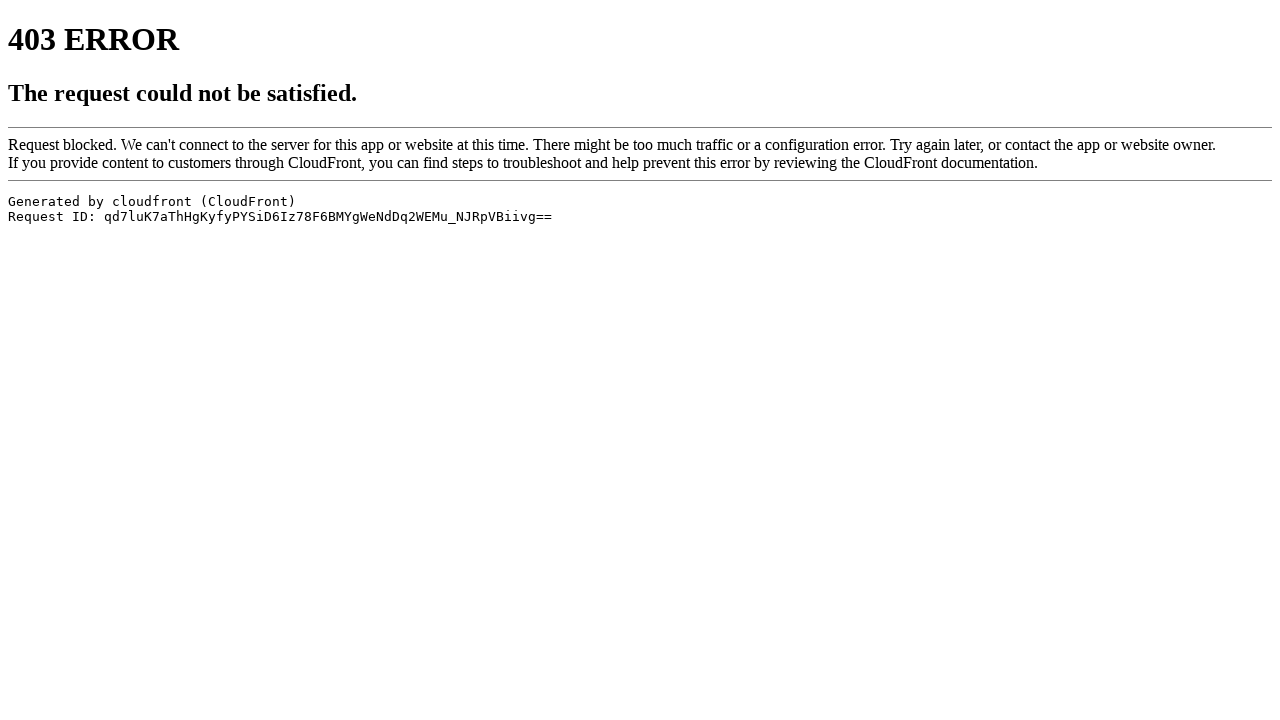